Tests JavaScript prompt dialog by clicking the prompt button, entering text "Abdullah", accepting it, and verifying the result contains the entered text

Starting URL: https://the-internet.herokuapp.com/javascript_alerts

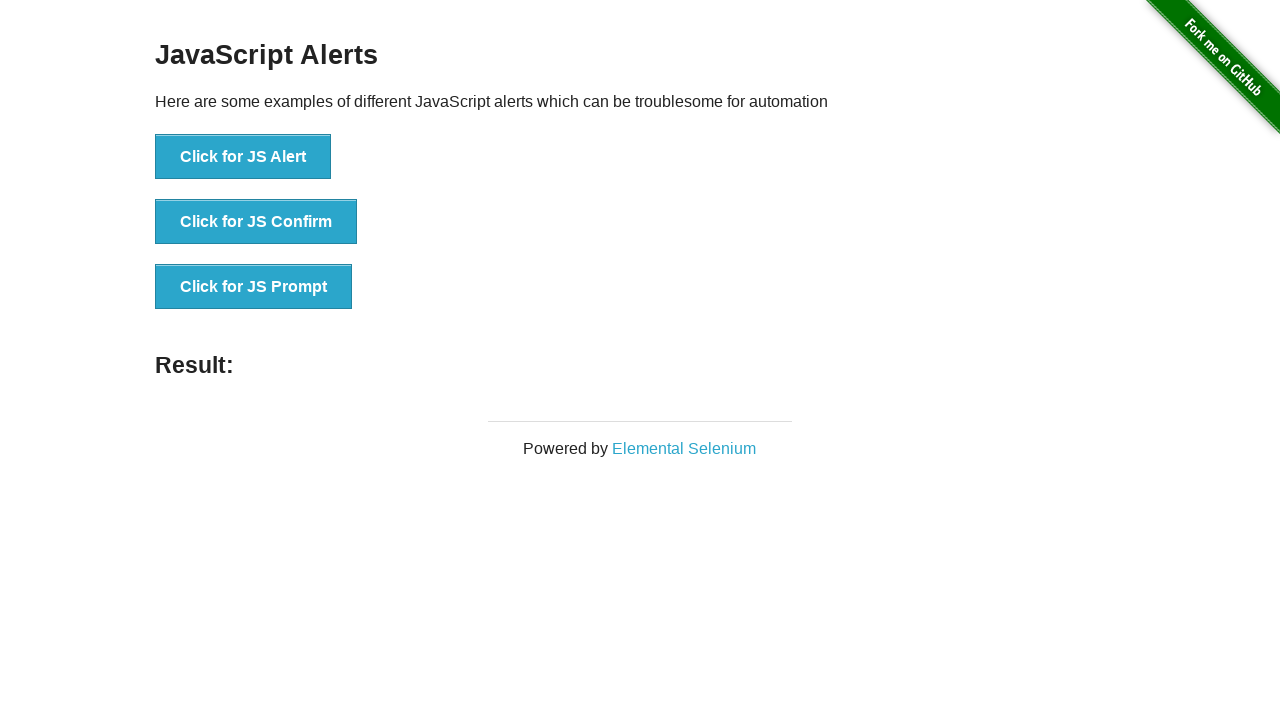

Set up dialog handler to accept prompt with text 'Abdullah'
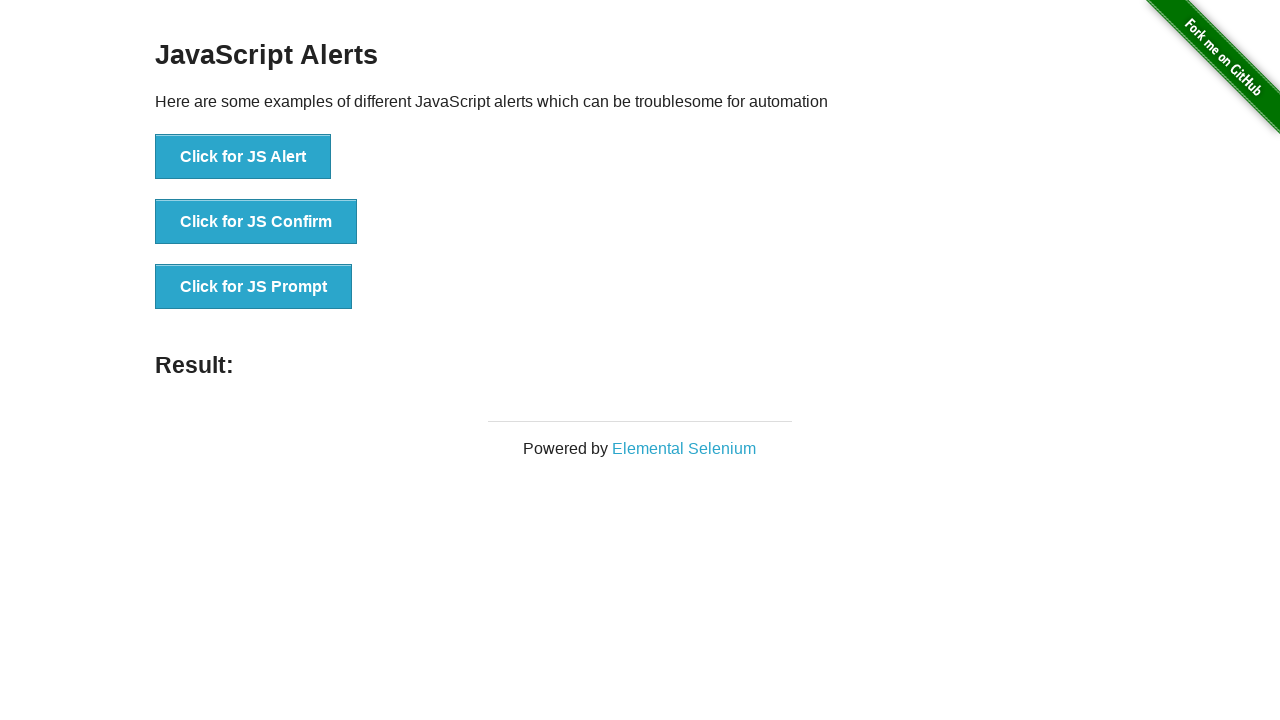

Clicked the JavaScript prompt button at (254, 287) on button:text('Click for JS Prompt')
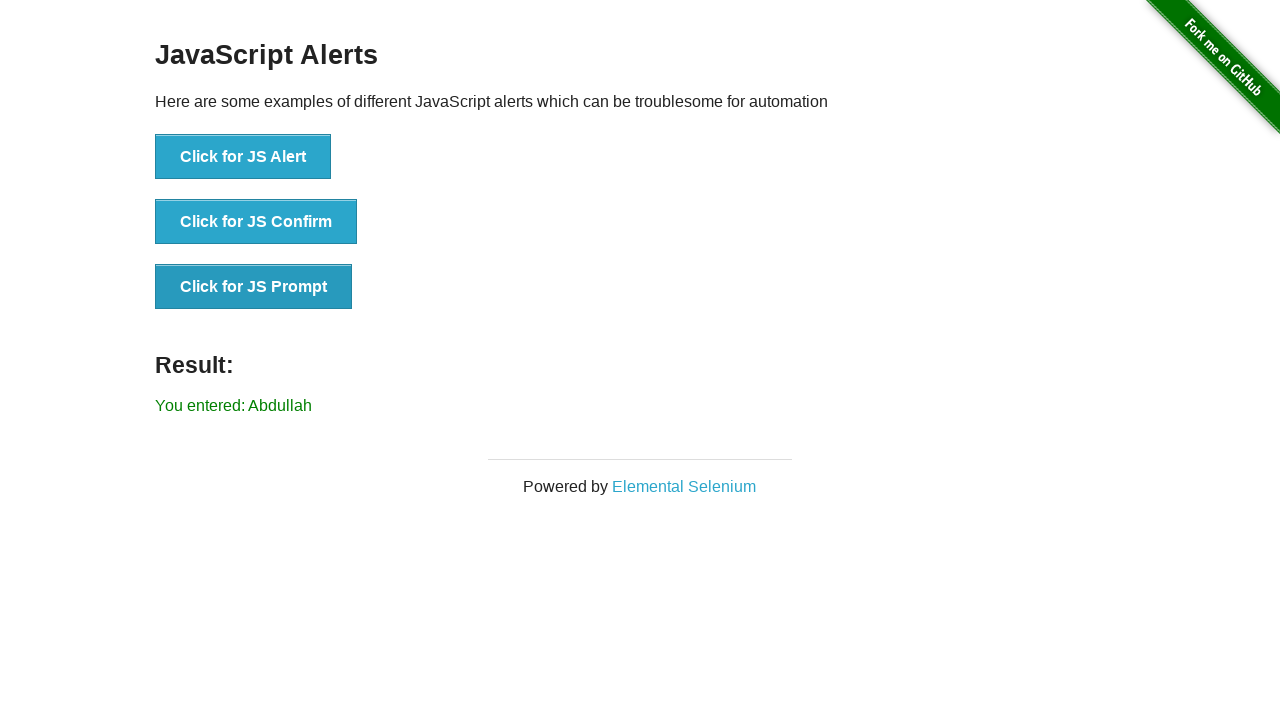

Verified that result paragraph contains 'Abdullah'
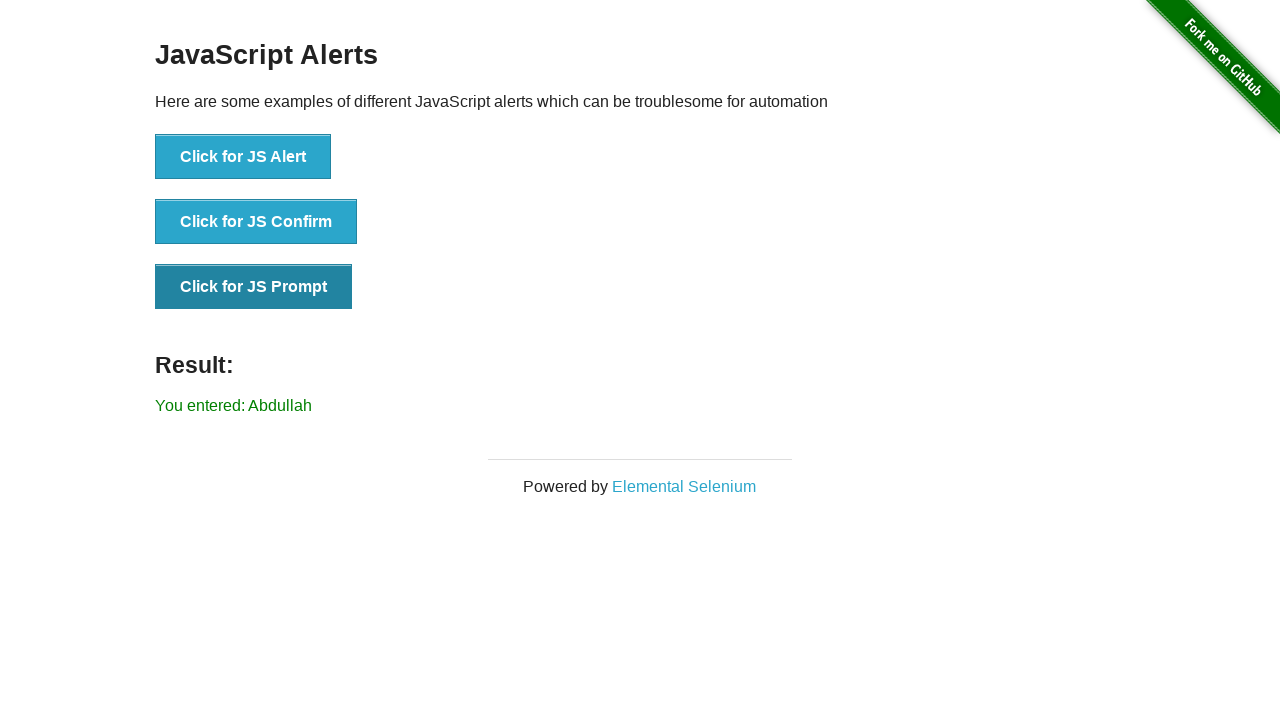

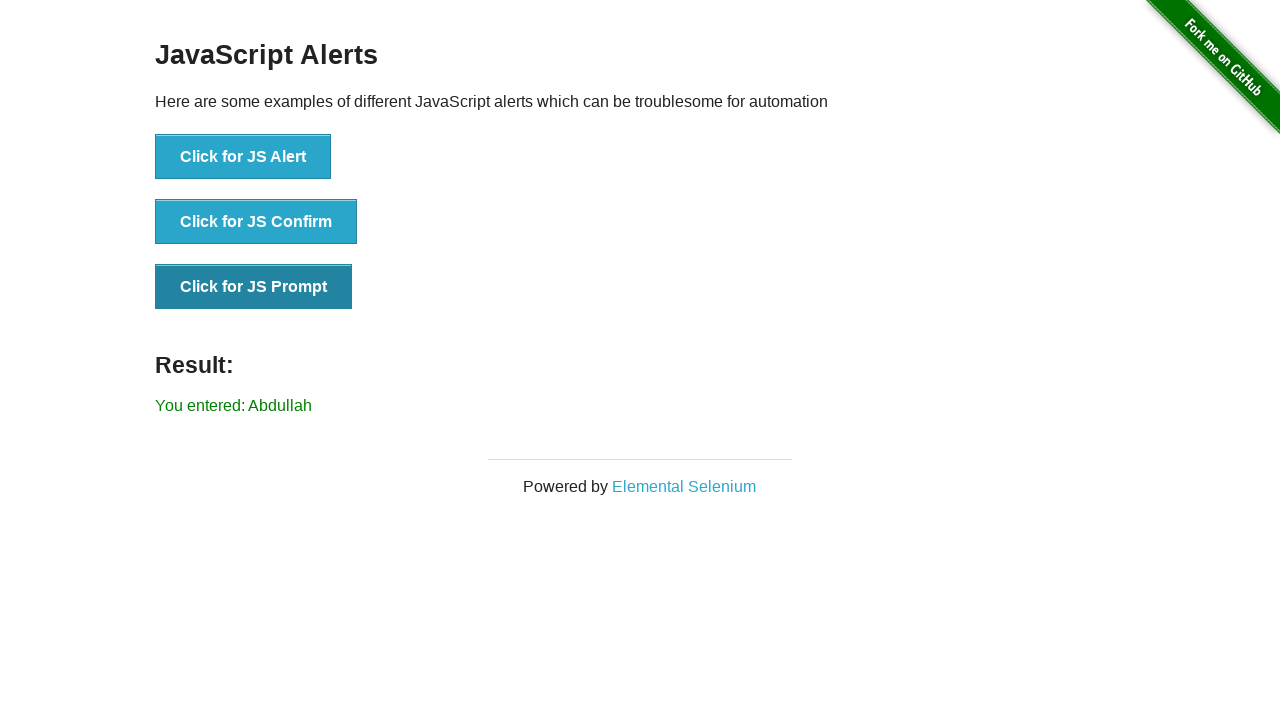